Tests footer social media links by clicking through each social media icon

Starting URL: https://discord.com

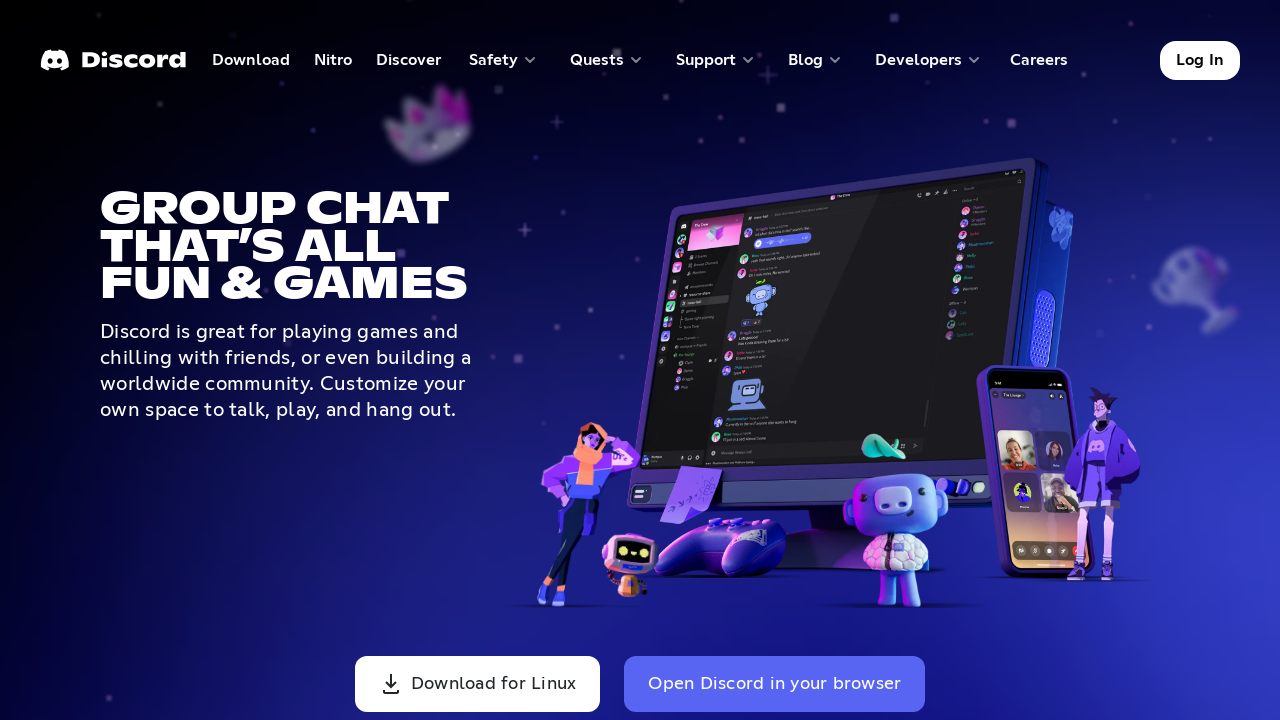

Navigated to Discord homepage
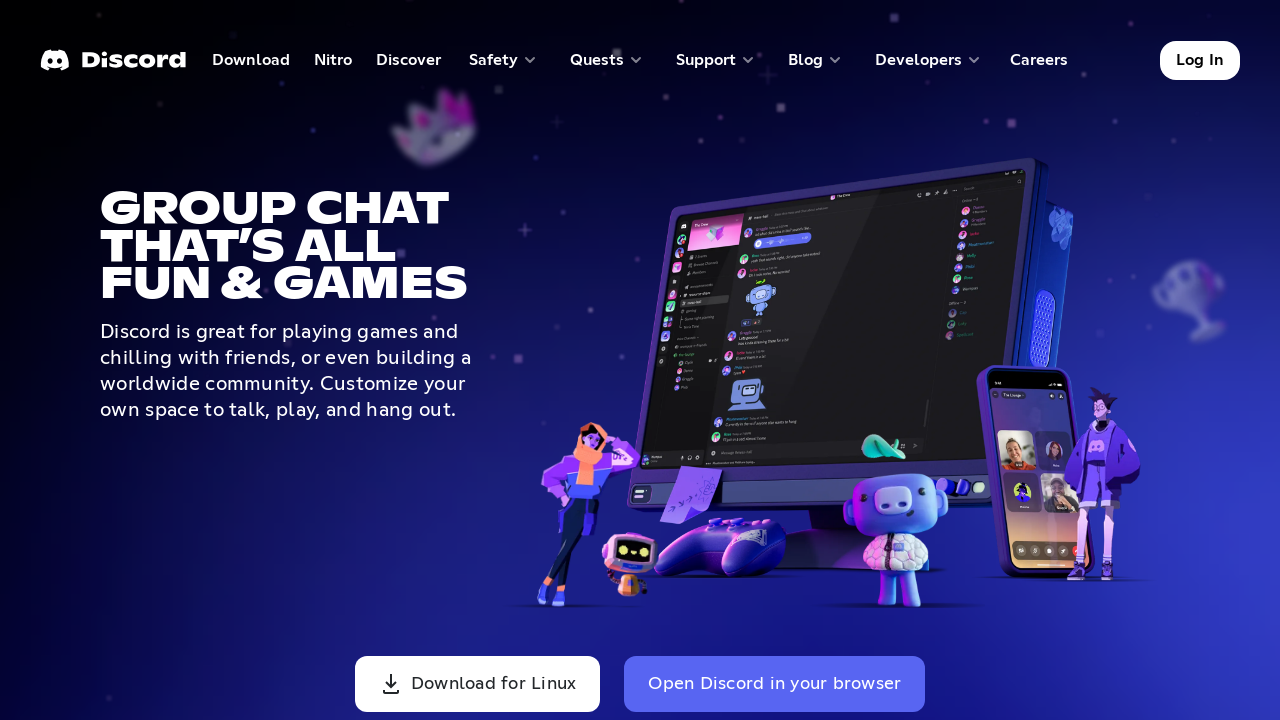

Clicked footer social media link: a.link-s:nth-child(1) at (52, 461) on a.link-s:nth-child(1)
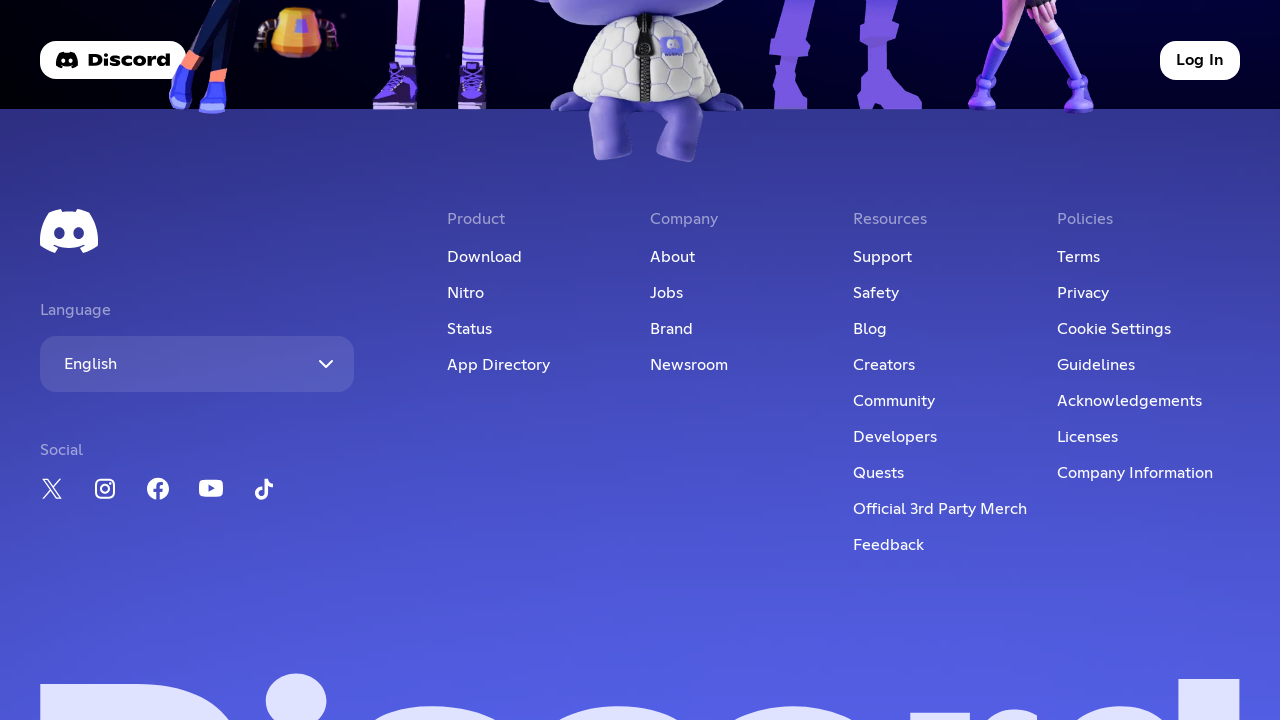

Waited for social media link to load
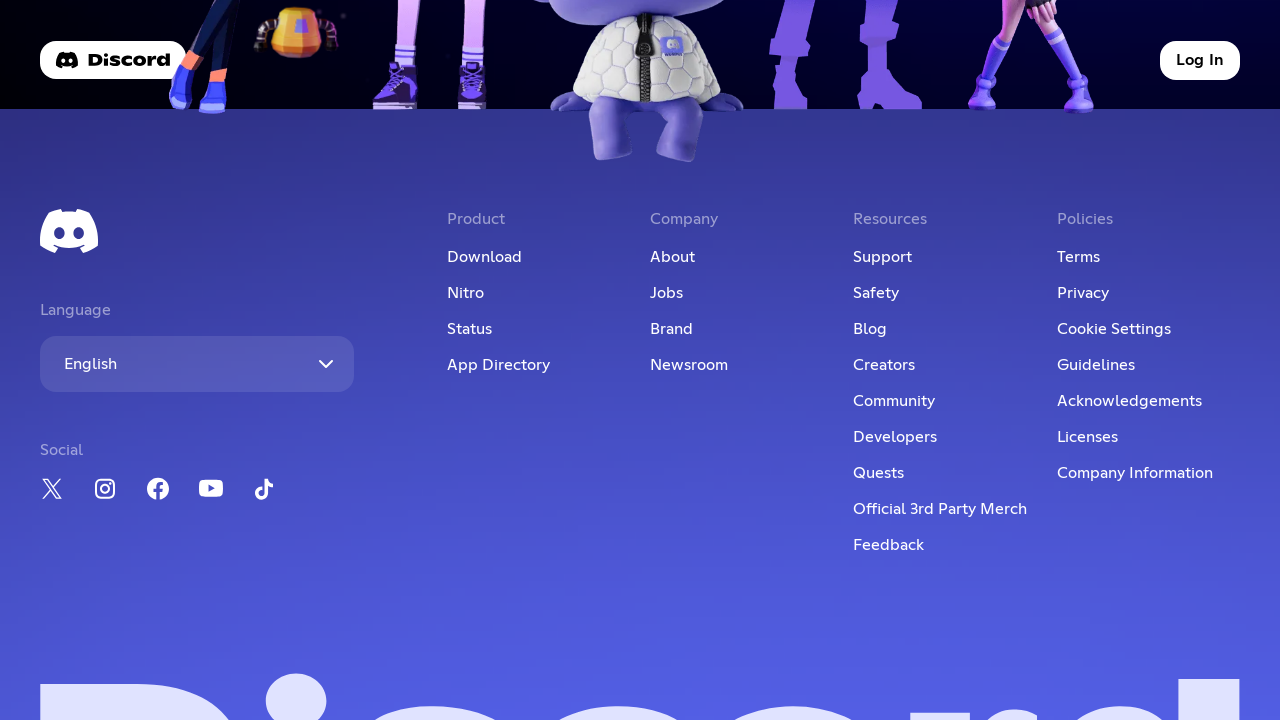

Clicked footer social media link: a.link-s:nth-child(2) at (105, 492) on a.link-s:nth-child(2)
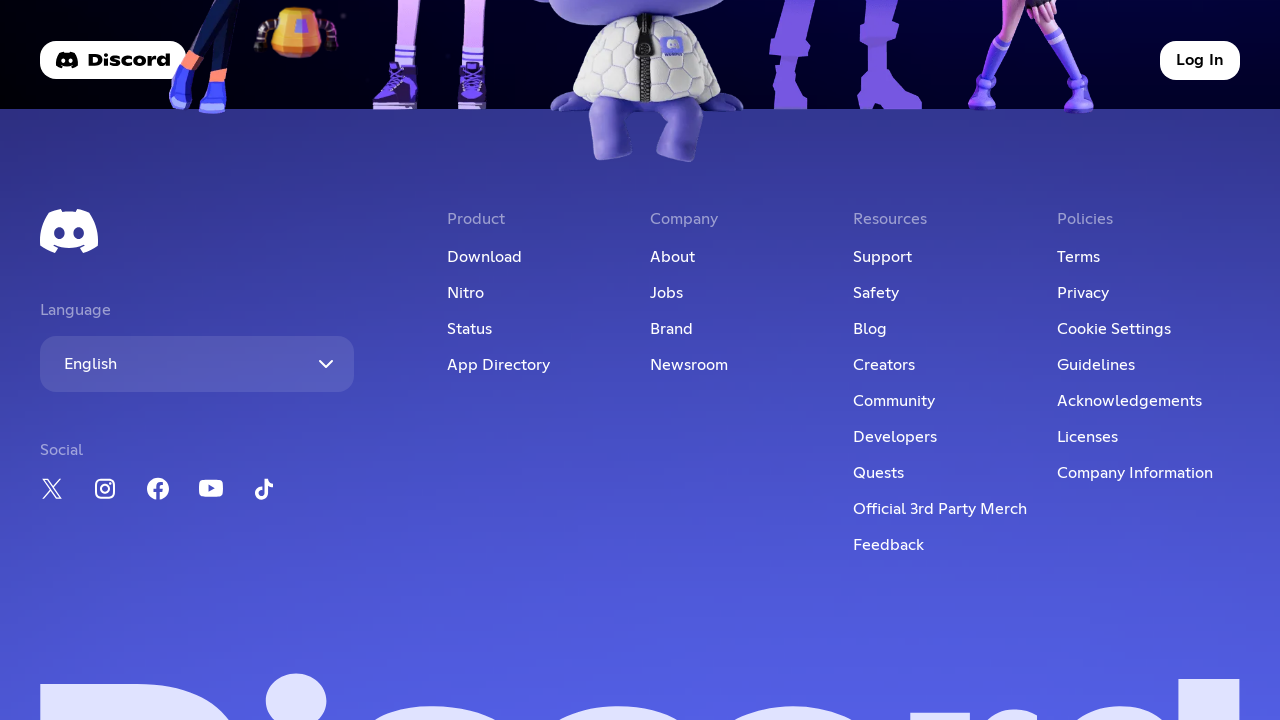

Waited for social media link to load
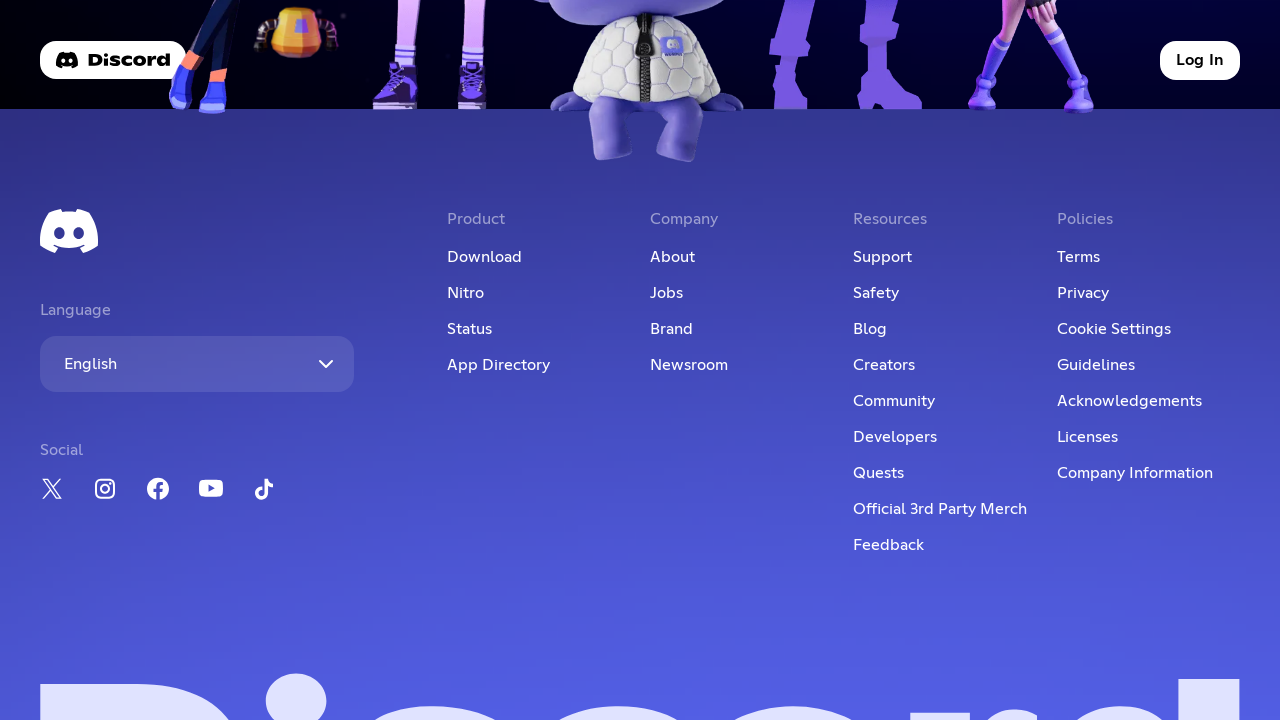

Clicked footer social media link: a.link-s:nth-child(3) at (158, 492) on a.link-s:nth-child(3)
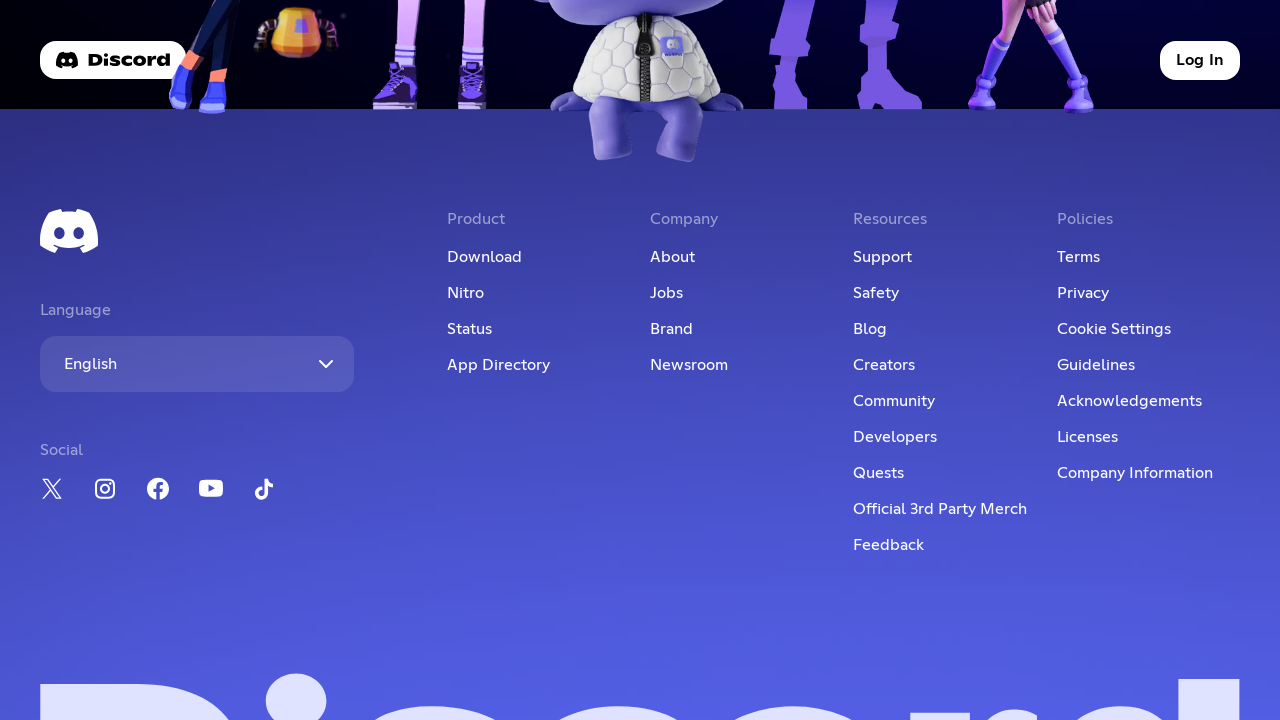

Waited for social media link to load
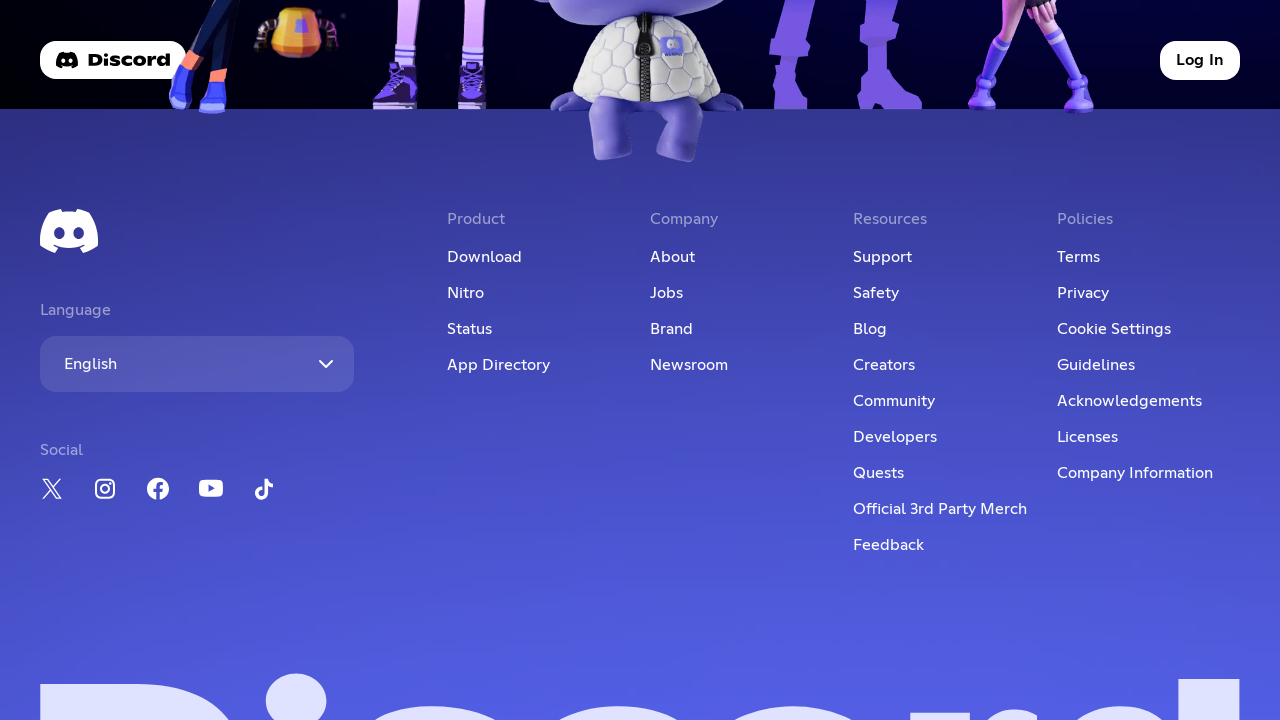

Clicked footer social media link: a.link-s:nth-child(4) at (211, 492) on a.link-s:nth-child(4)
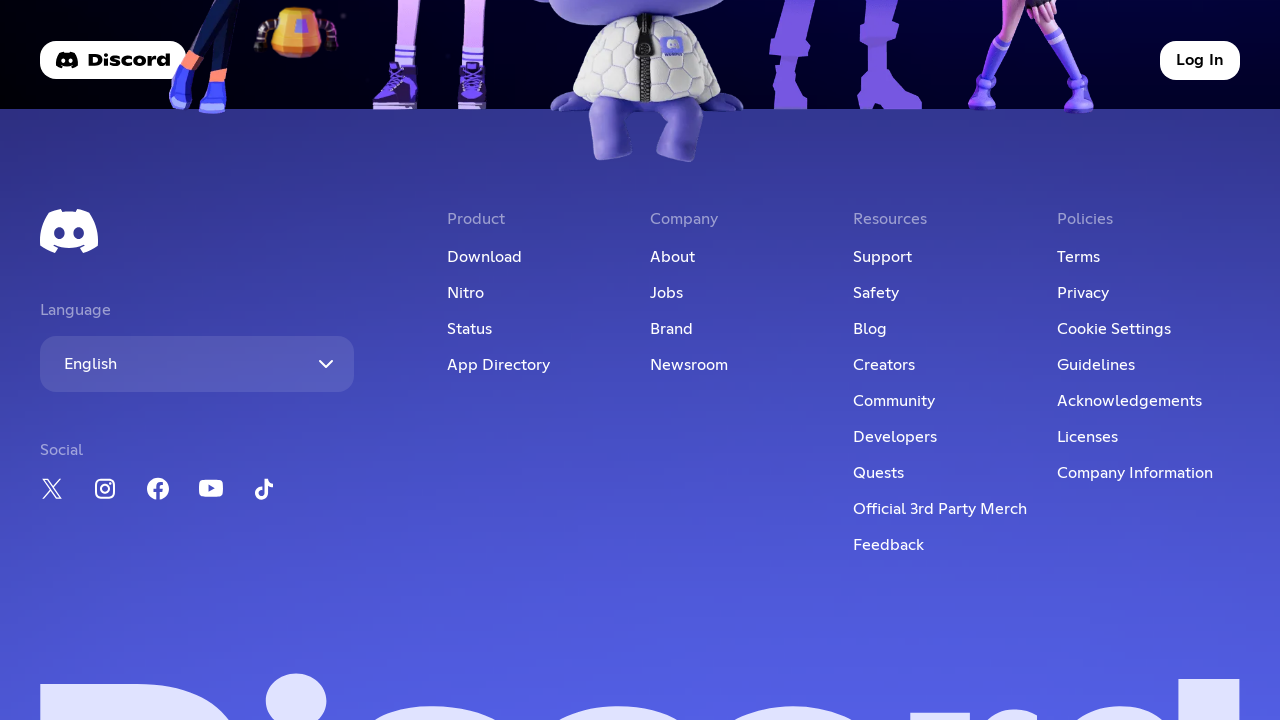

Waited for social media link to load
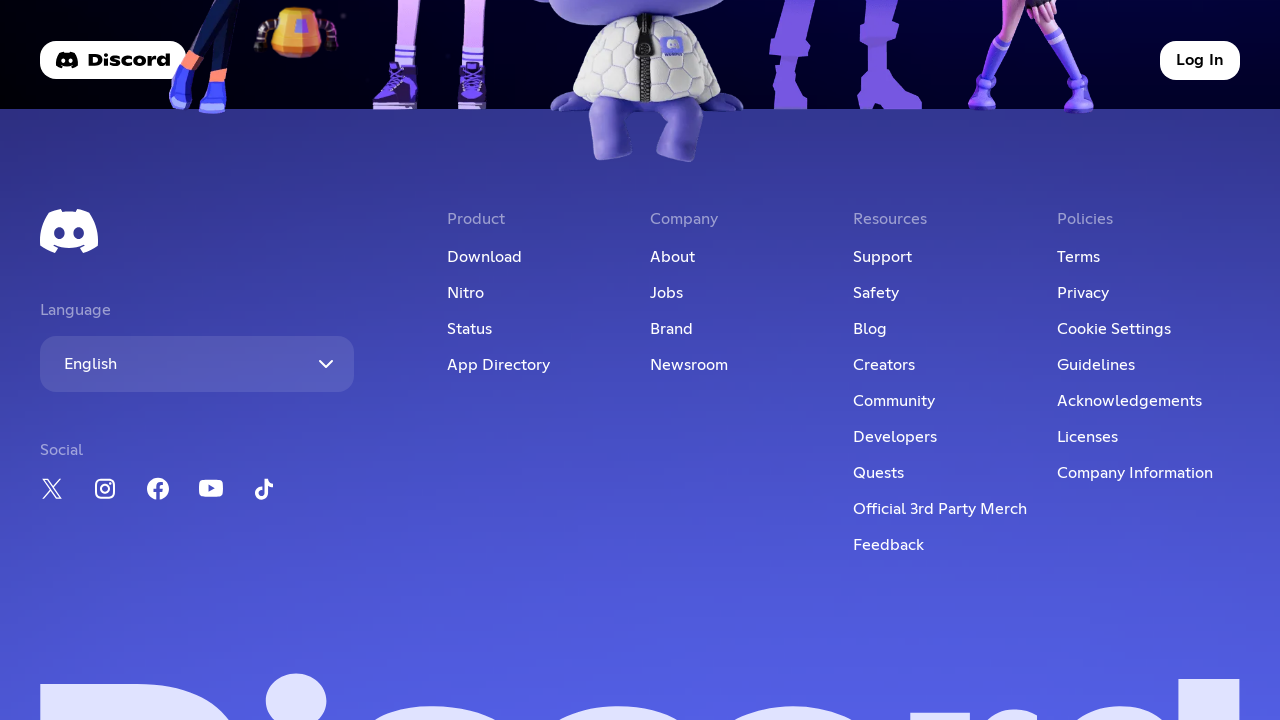

Clicked footer social media link: a.link-s:nth-child(5) at (264, 492) on a.link-s:nth-child(5)
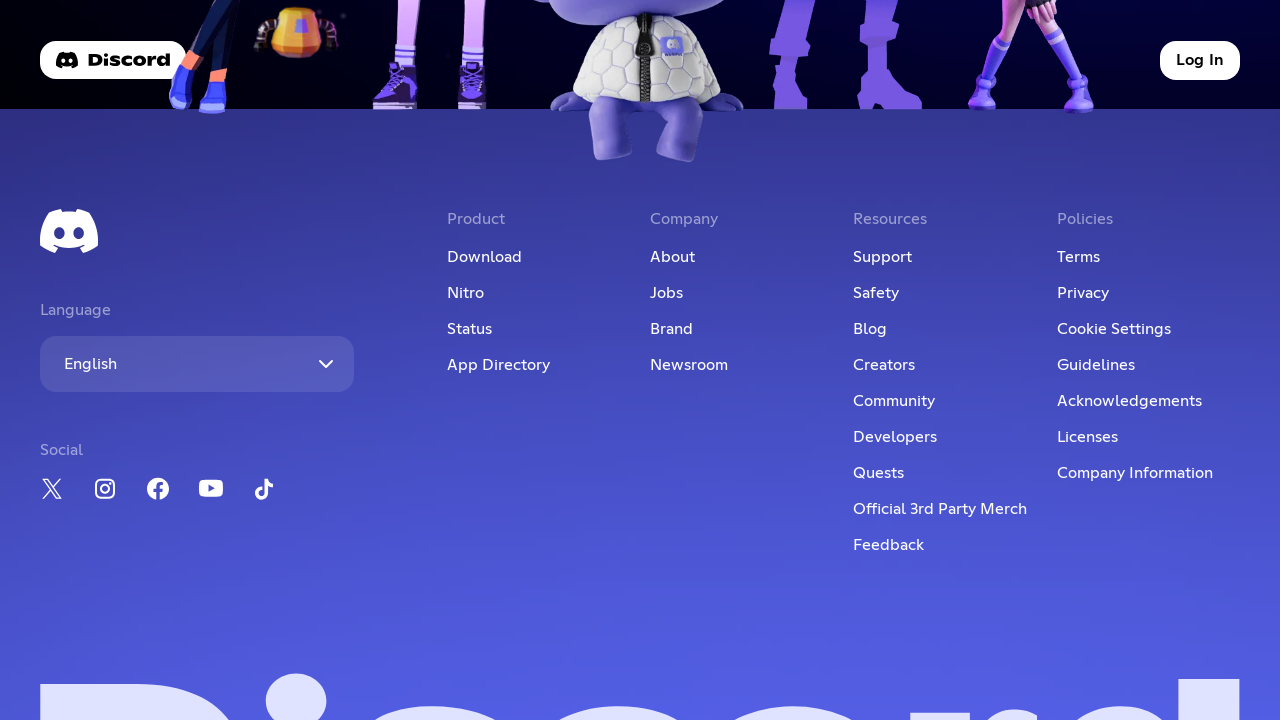

Waited for social media link to load
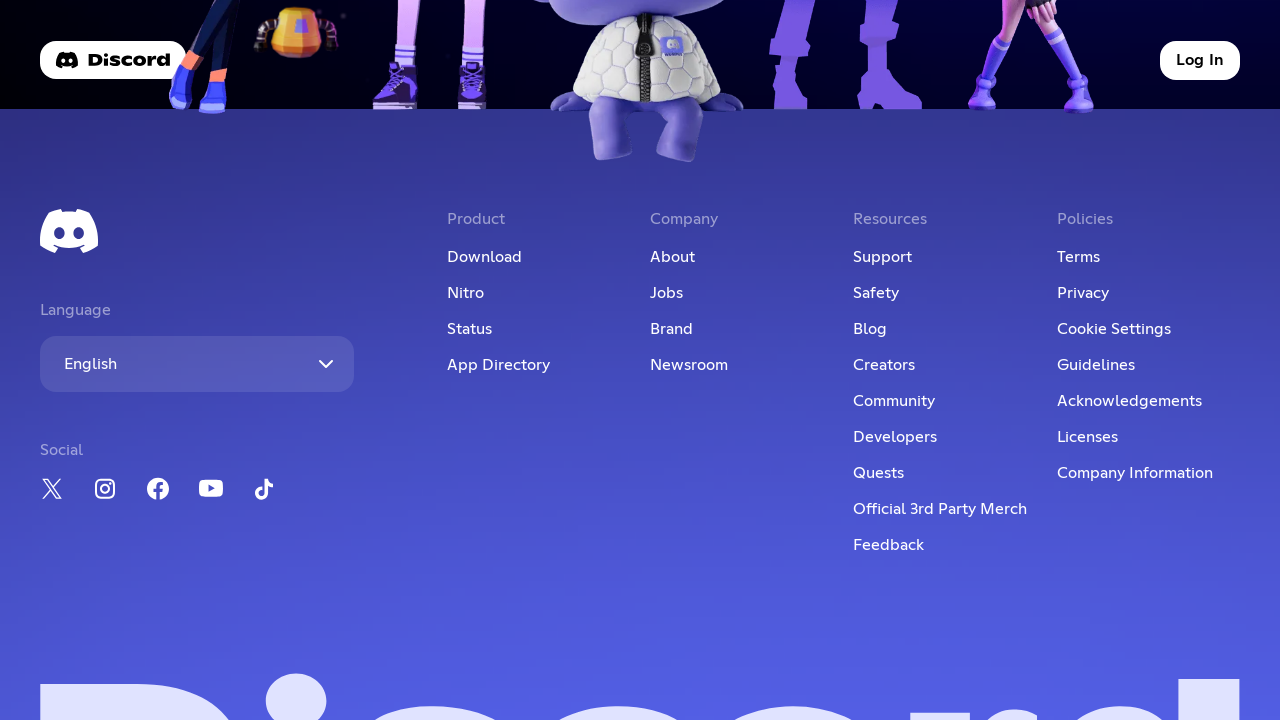

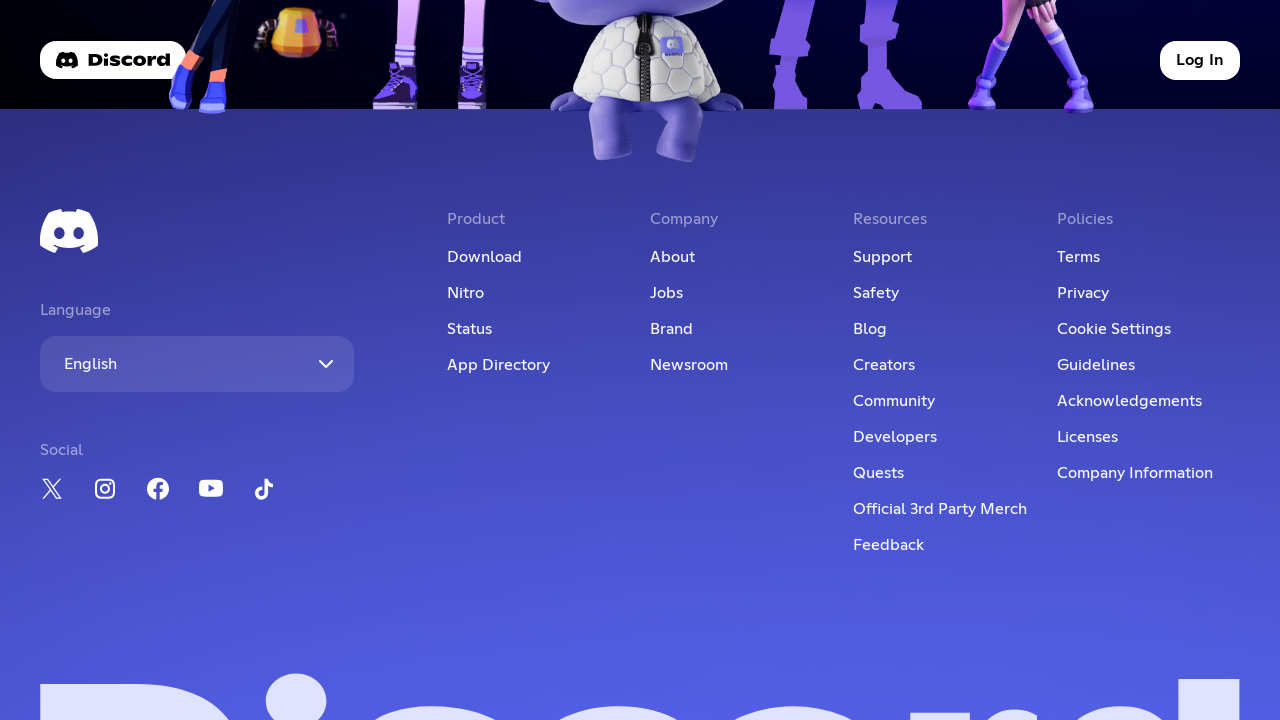